Navigates to a registration page, scrolls down, and clicks the refresh button

Starting URL: https://demo.automationtesting.in/Register.html

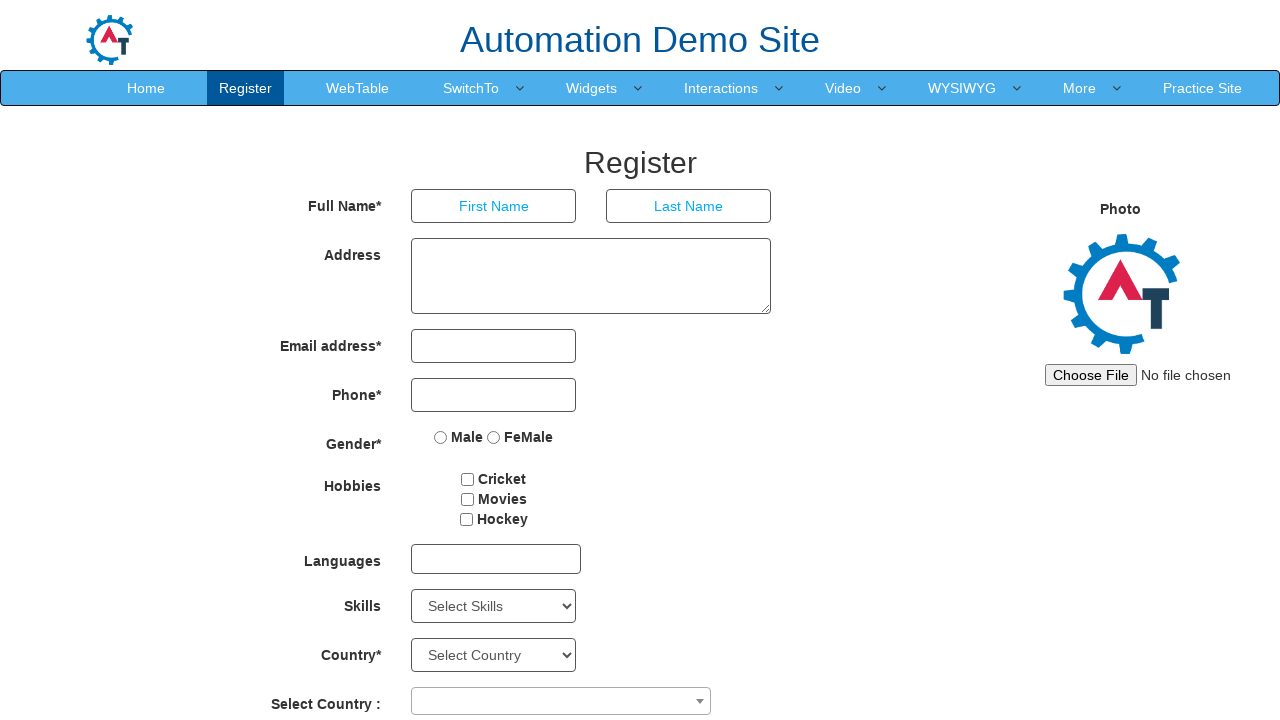

Scrolled down the page by 2500 pixels
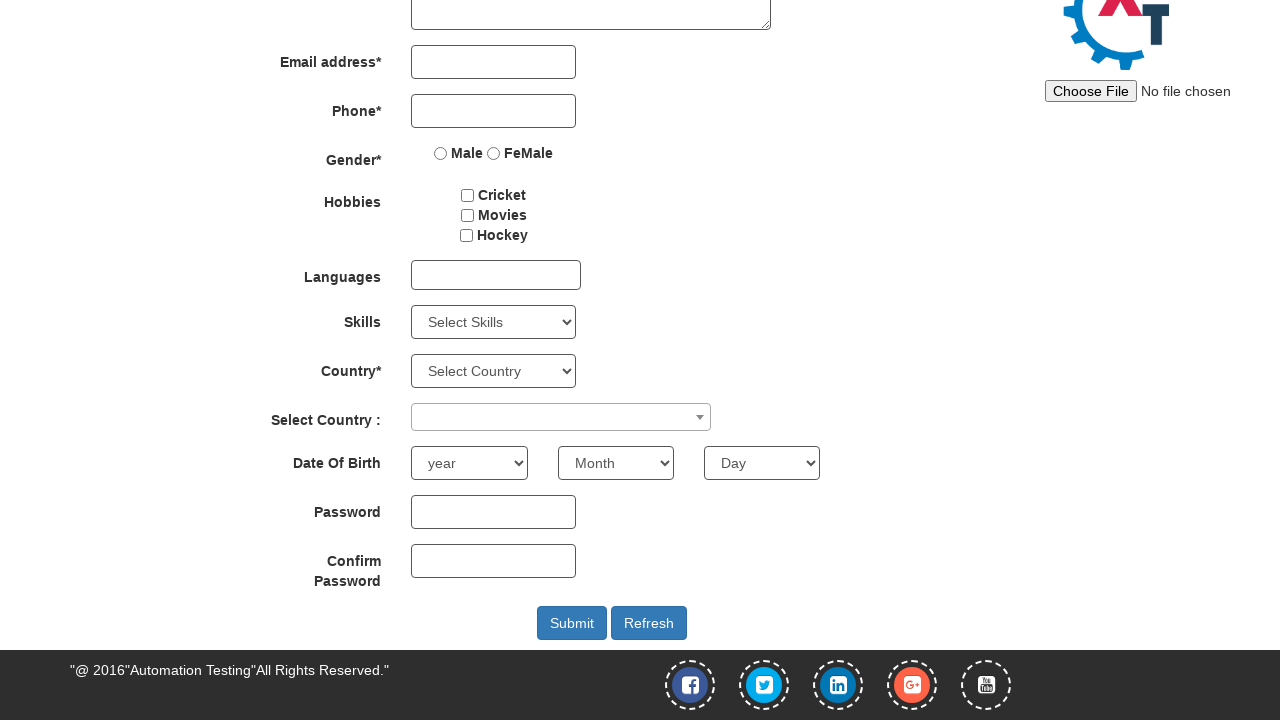

Clicked the refresh button at (649, 623) on #Button1
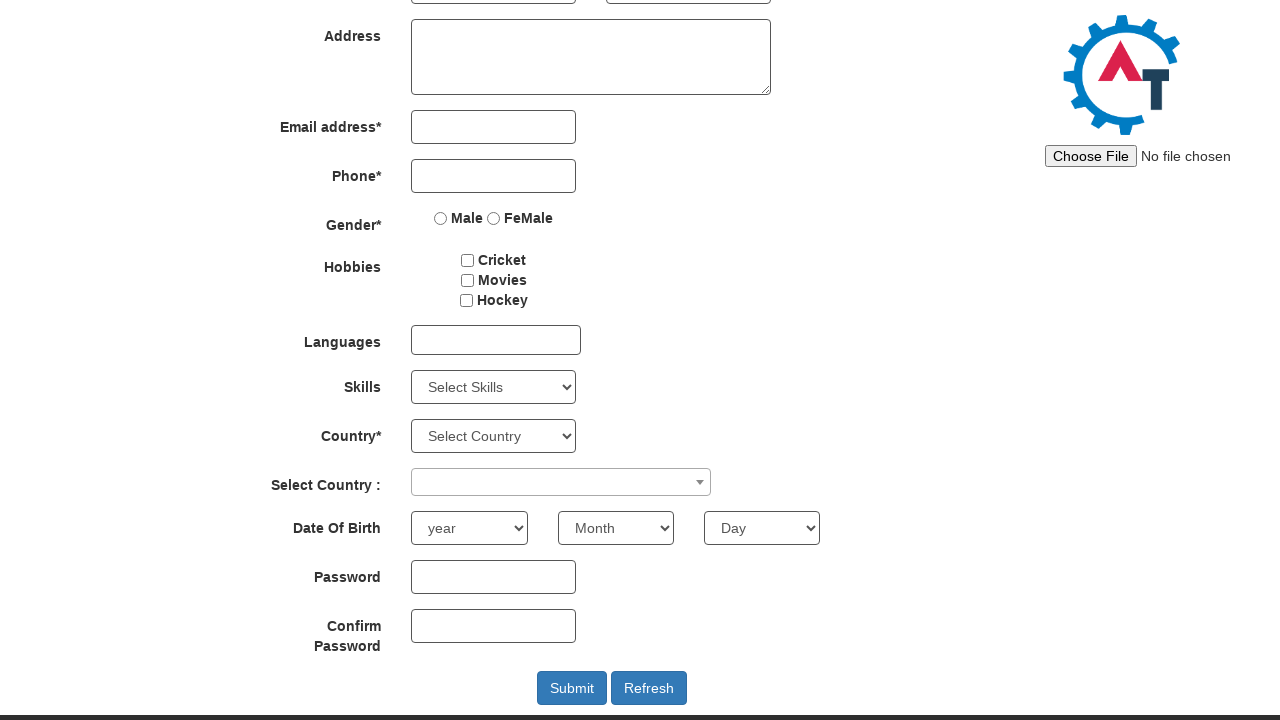

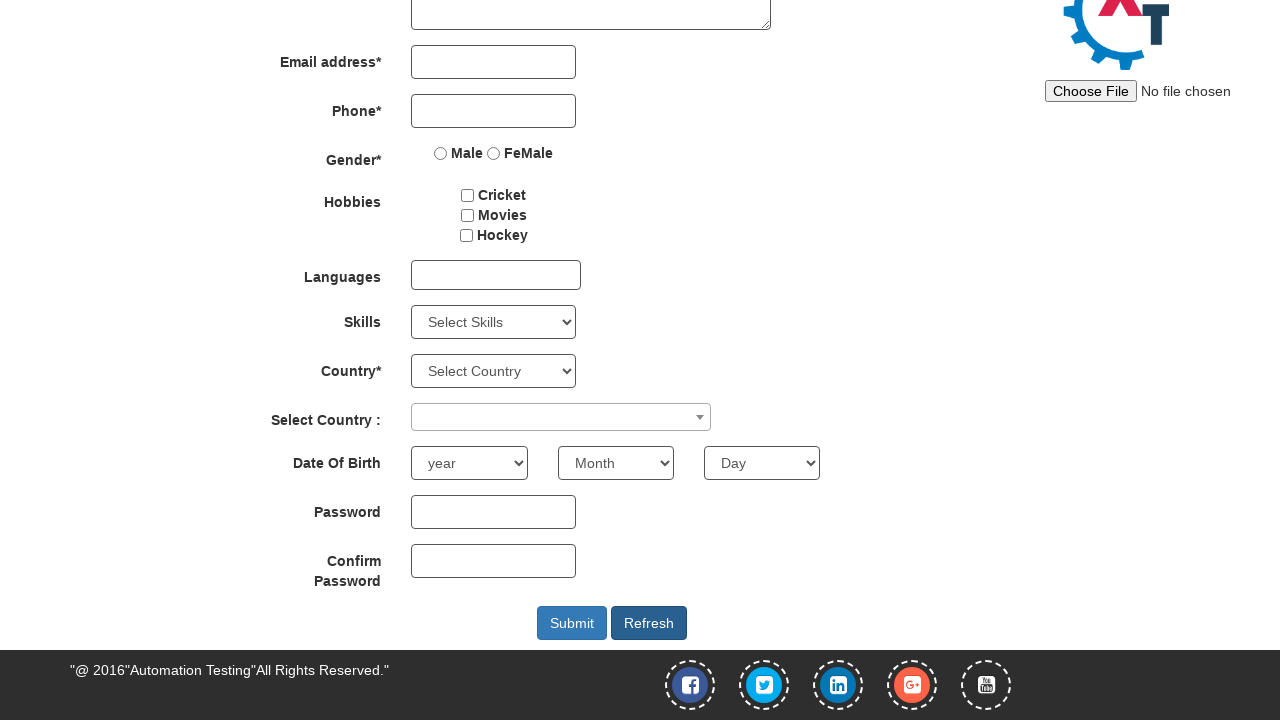